Tests navigation by clicking the "Return to index" link, then clicking on disabled element test link, and verifying the page content.

Starting URL: https://www.selenium.dev/selenium/web/web-form.html

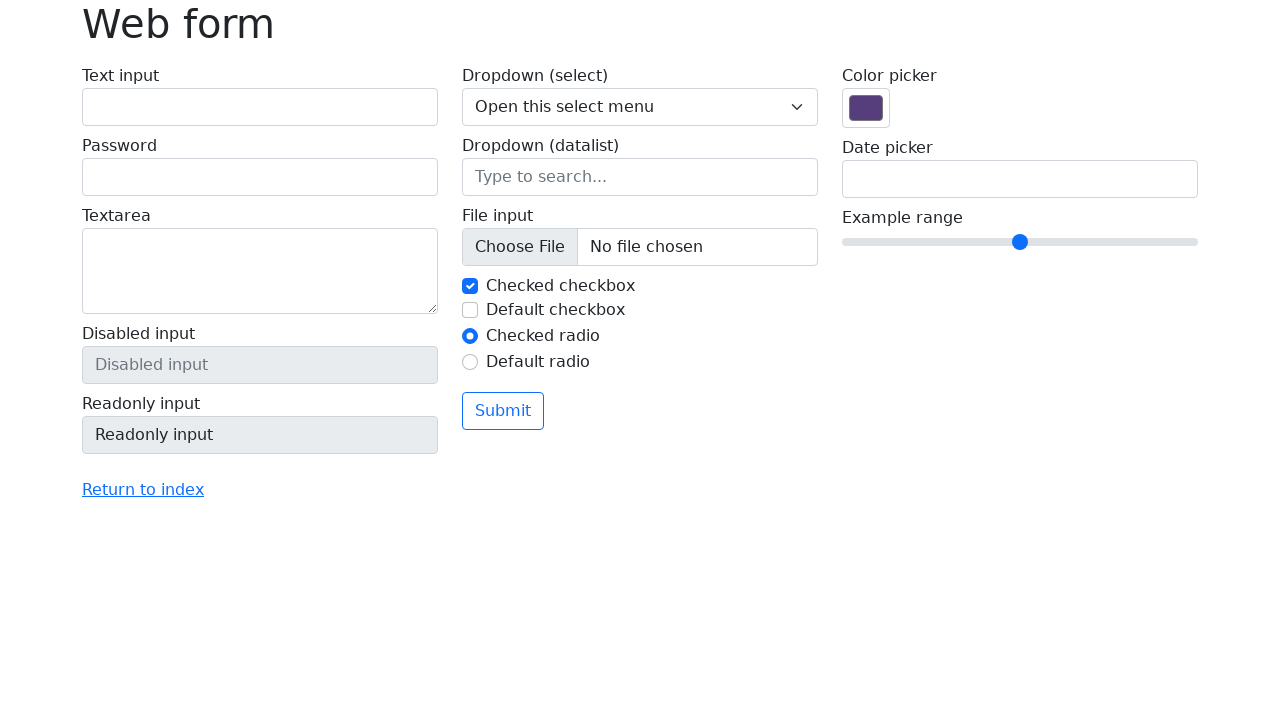

Clicked 'Return to index' link at (143, 490) on a[href='./index.html']
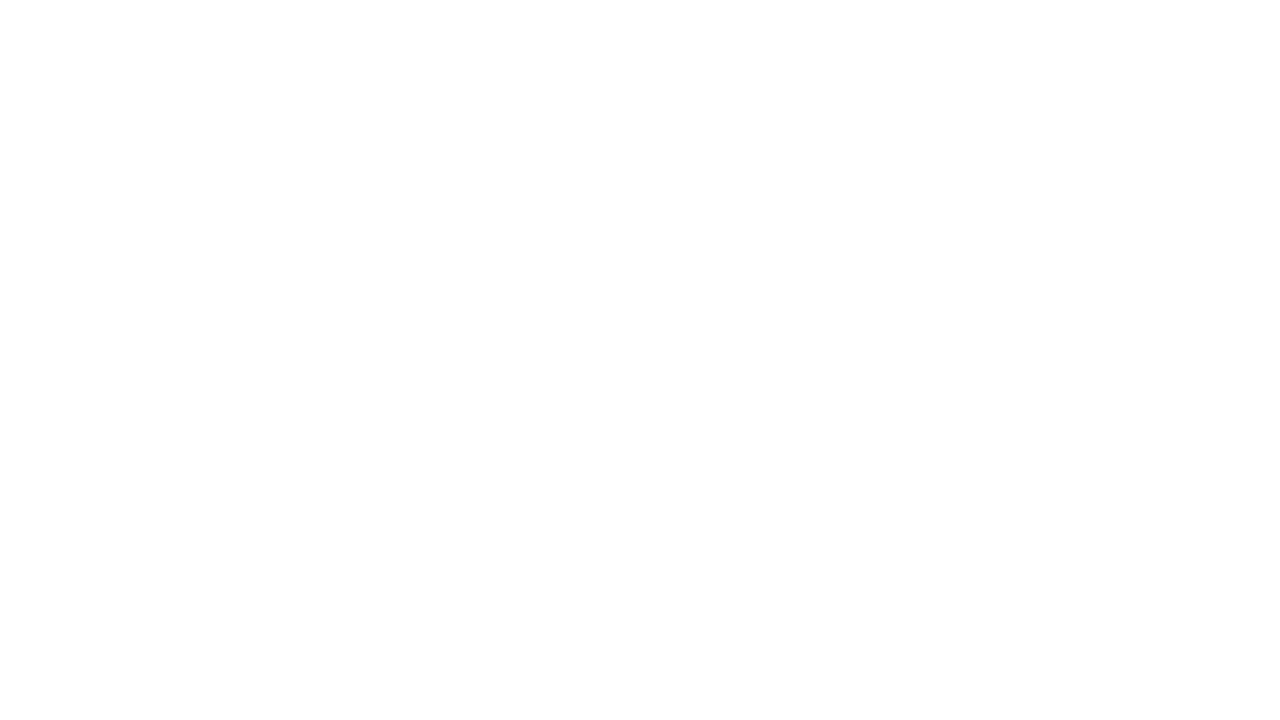

Clicked on disabled element test link at (153, 492) on a[href='click_tests/disabled_element.html']
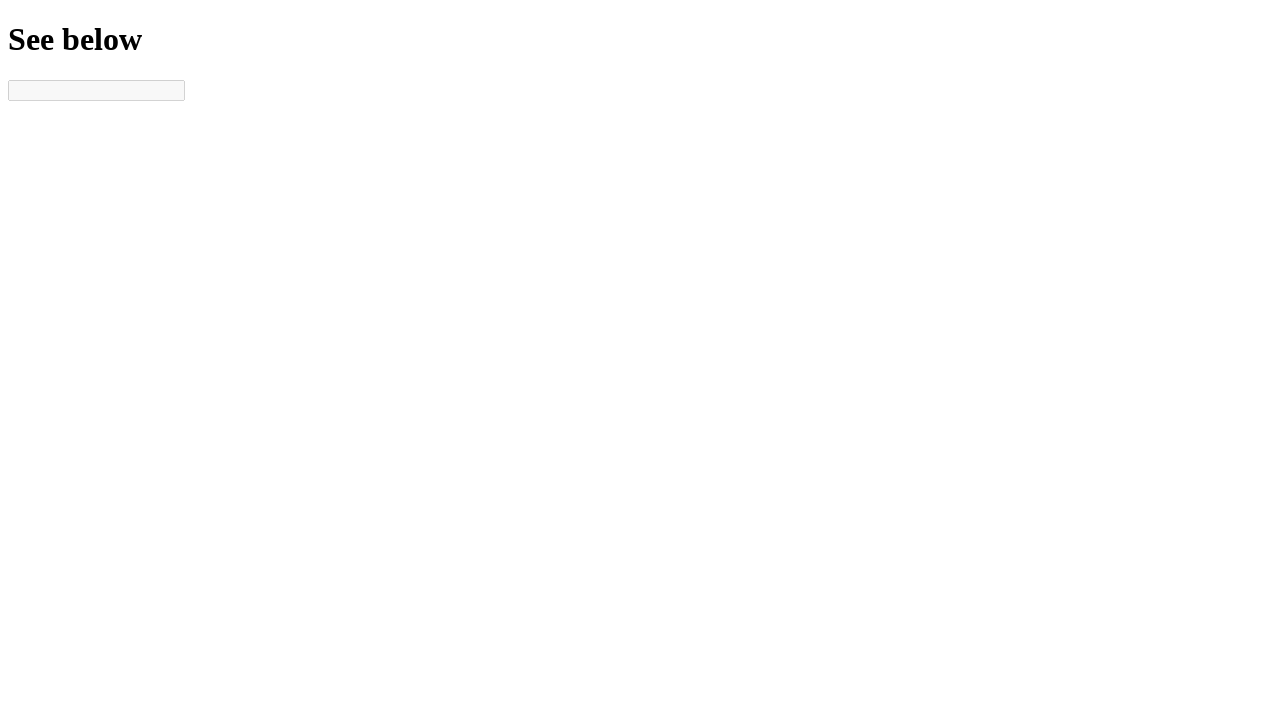

Page content loaded and 'See below' text appeared
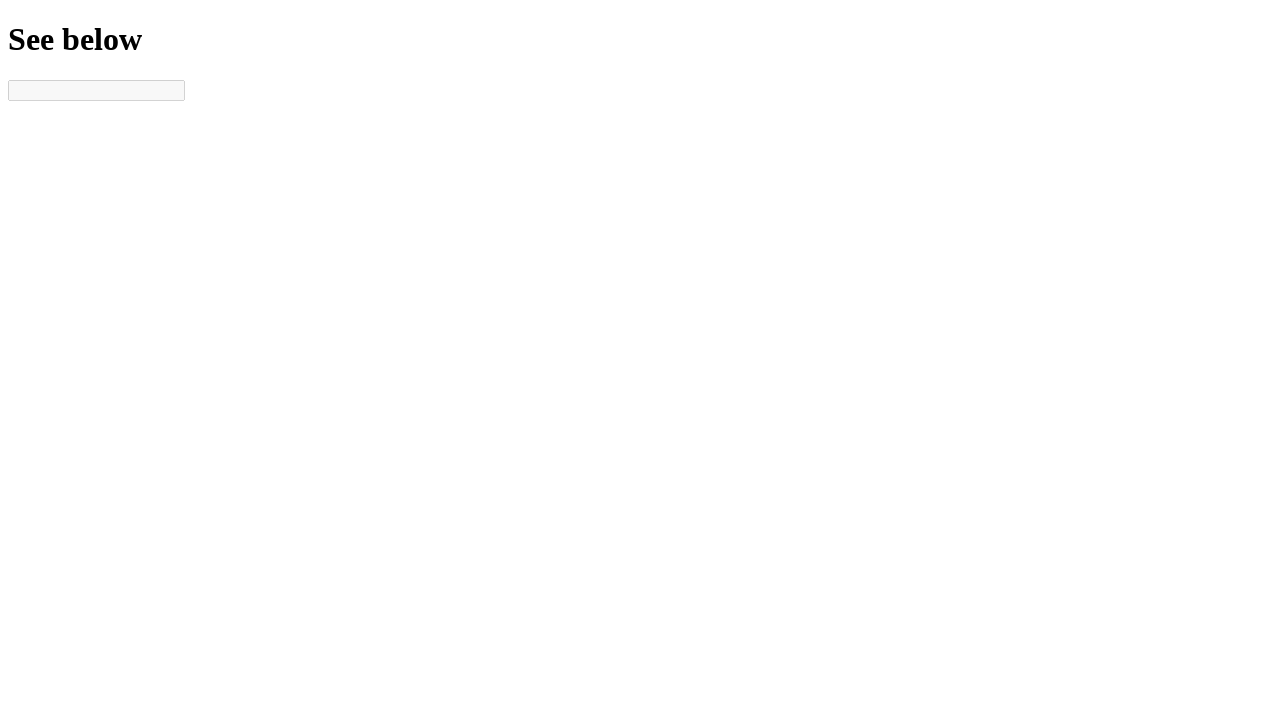

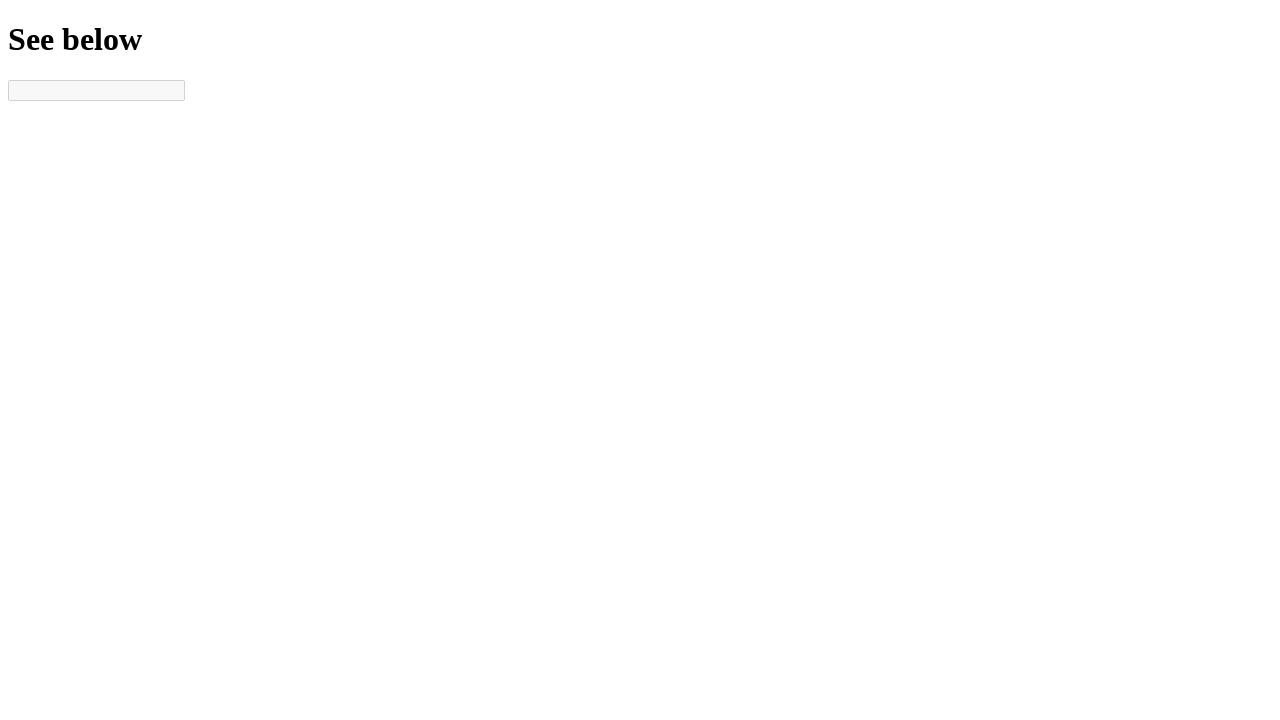